Tests the registration form by filling in various fields including first name, password, and telephone number using different CSS selector strategies

Starting URL: https://ecommerce-playground.lambdatest.io/index.php?route=account/register

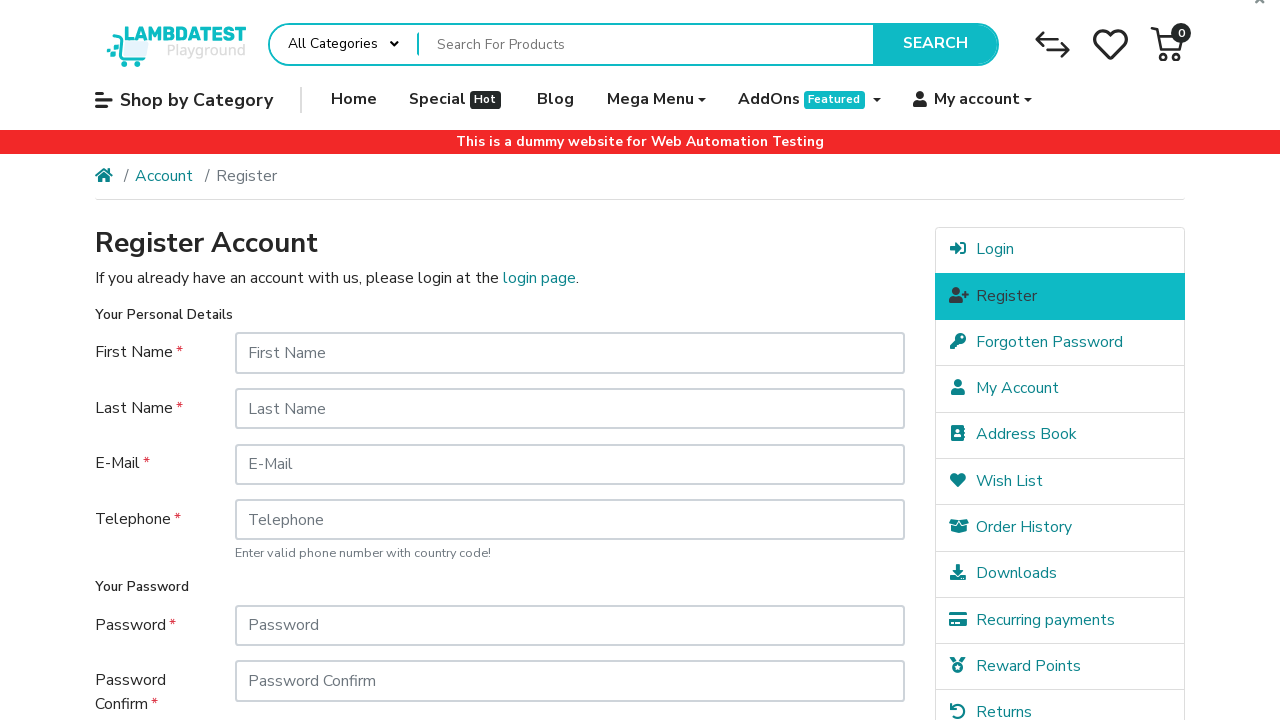

Located H1 heading element
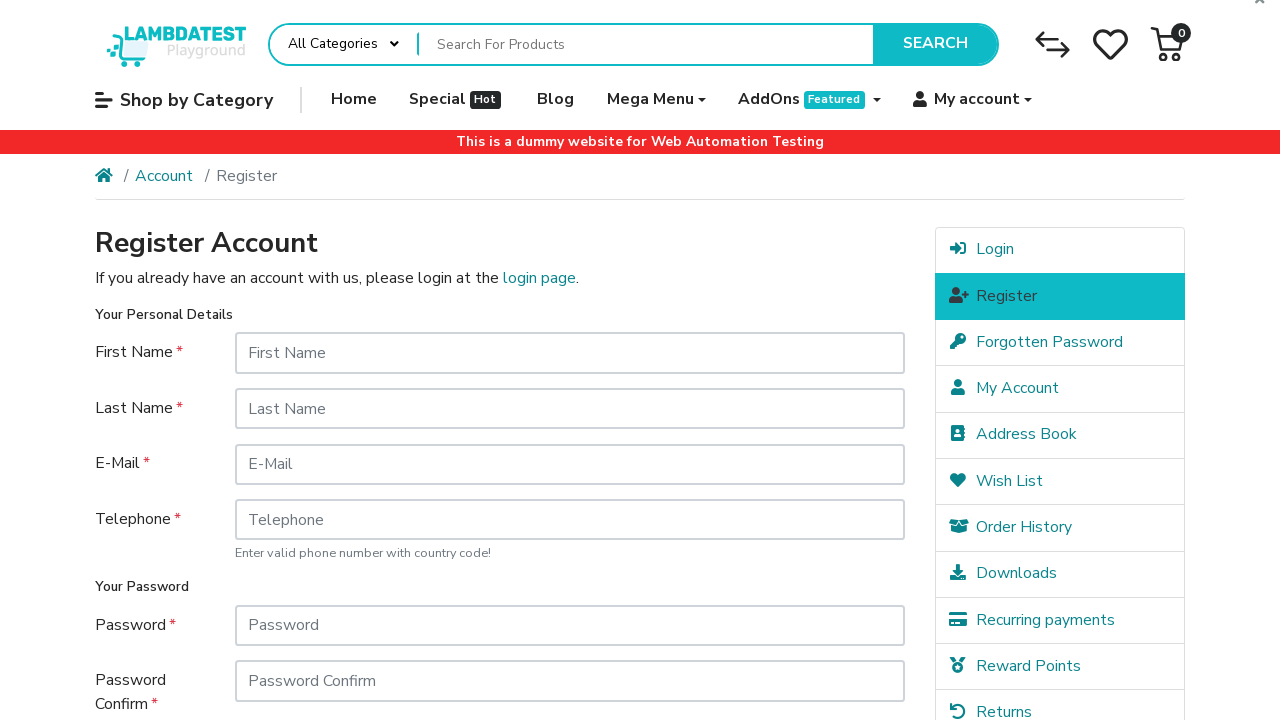

Retrieved H1 text: 'Register Account'
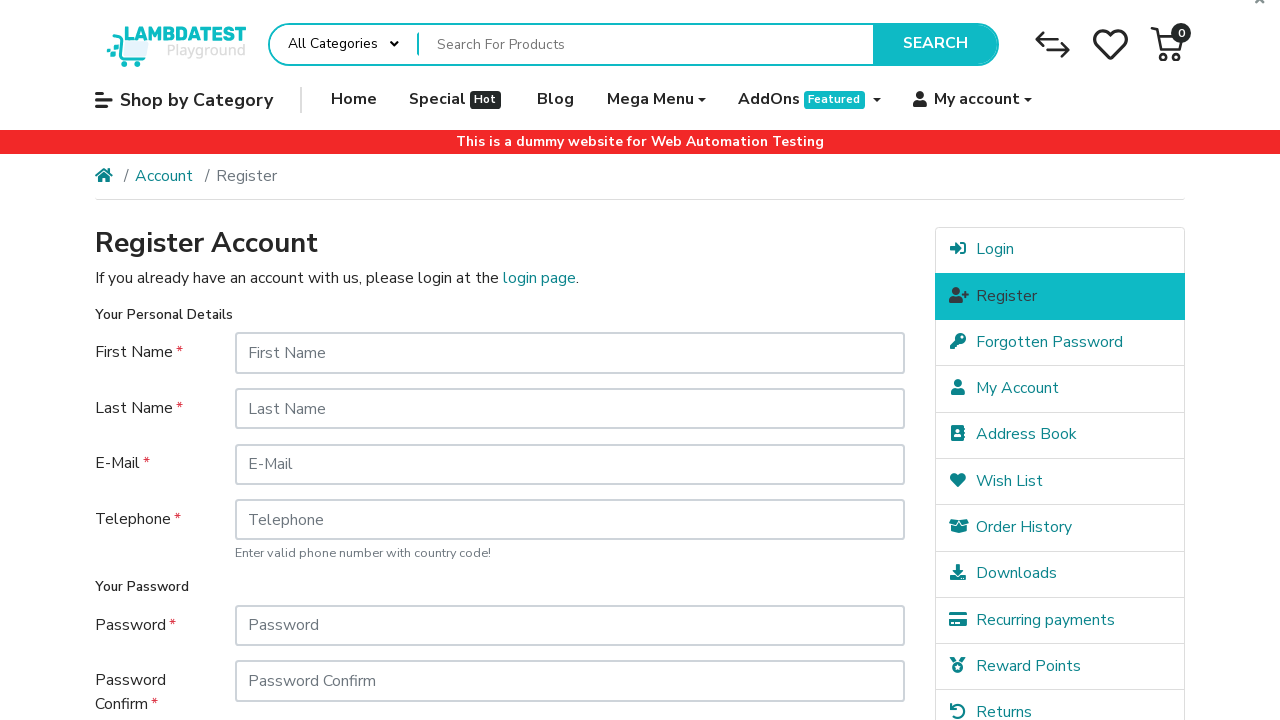

Filled first name field with 'Qa Automation' using ID selector on #input-firstname
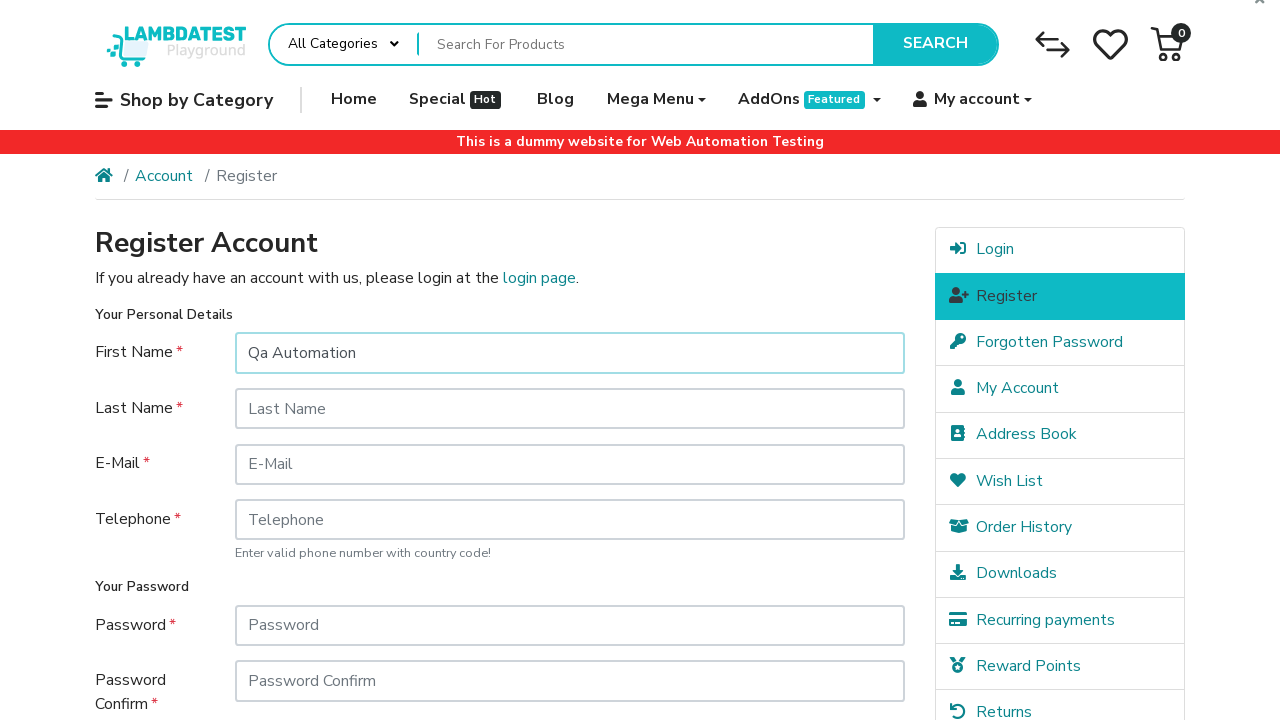

Located all label elements using class-based CSS selector
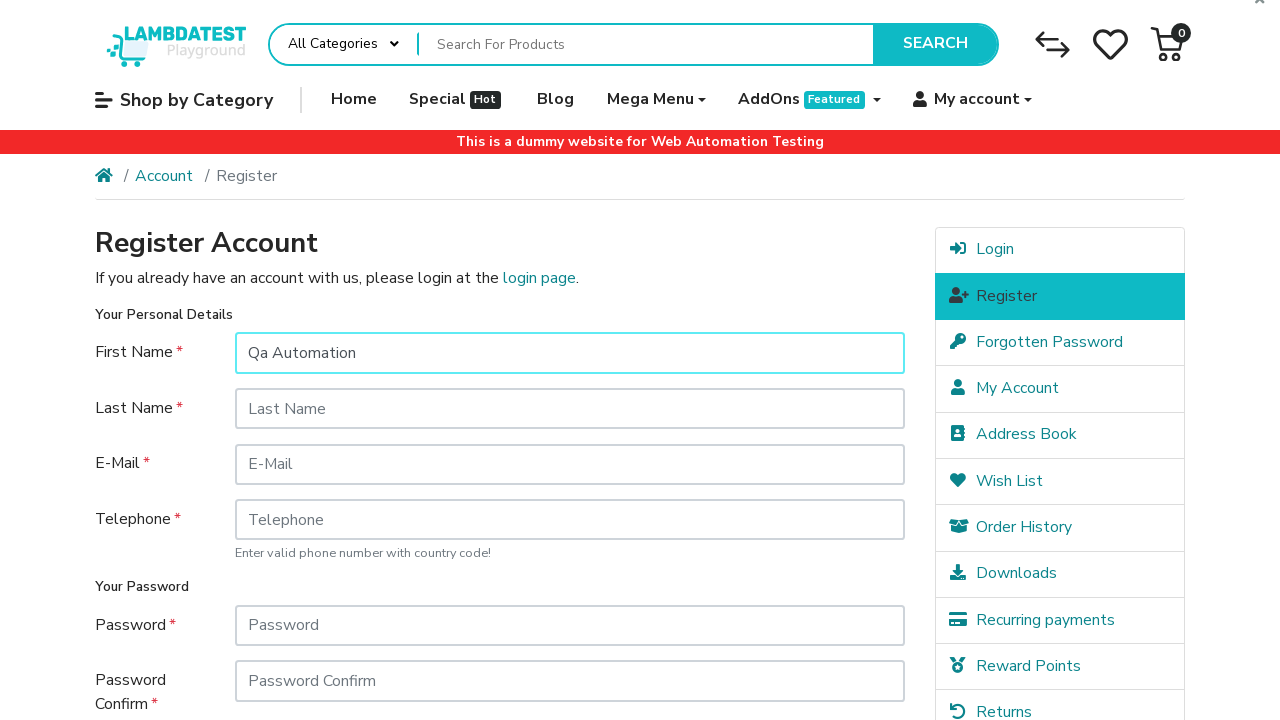

Retrieved 5th label text: 'Telephone'
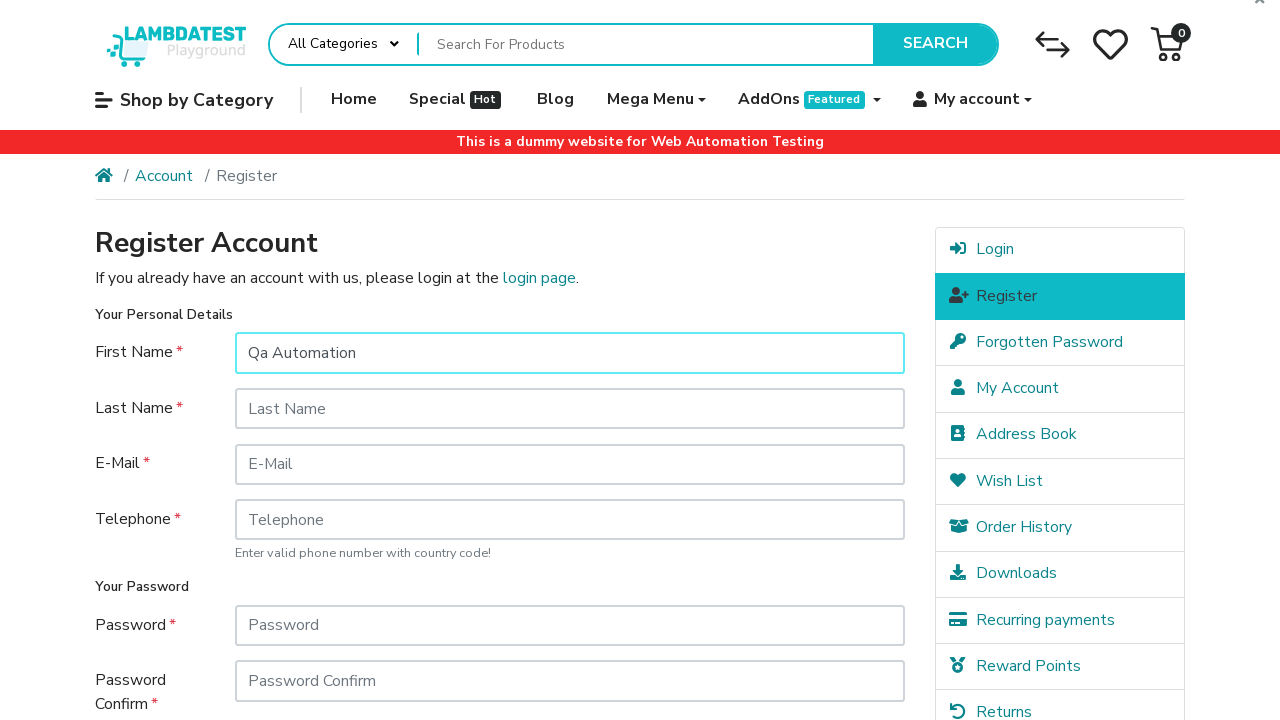

Filled password field with '123456789' using attribute-based CSS selector on [id="input-password"]
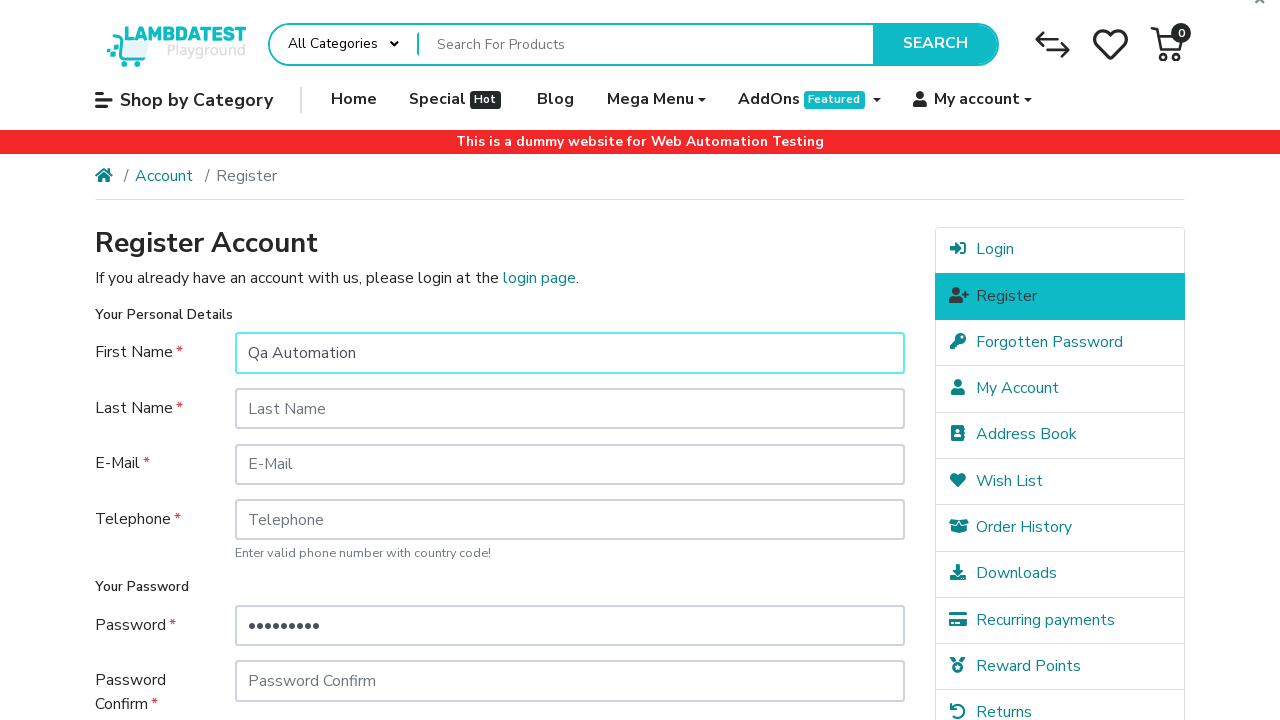

Filled telephone field with '123456789' using child-based CSS selector on .col-sm-10 > [id="input-telephone"]
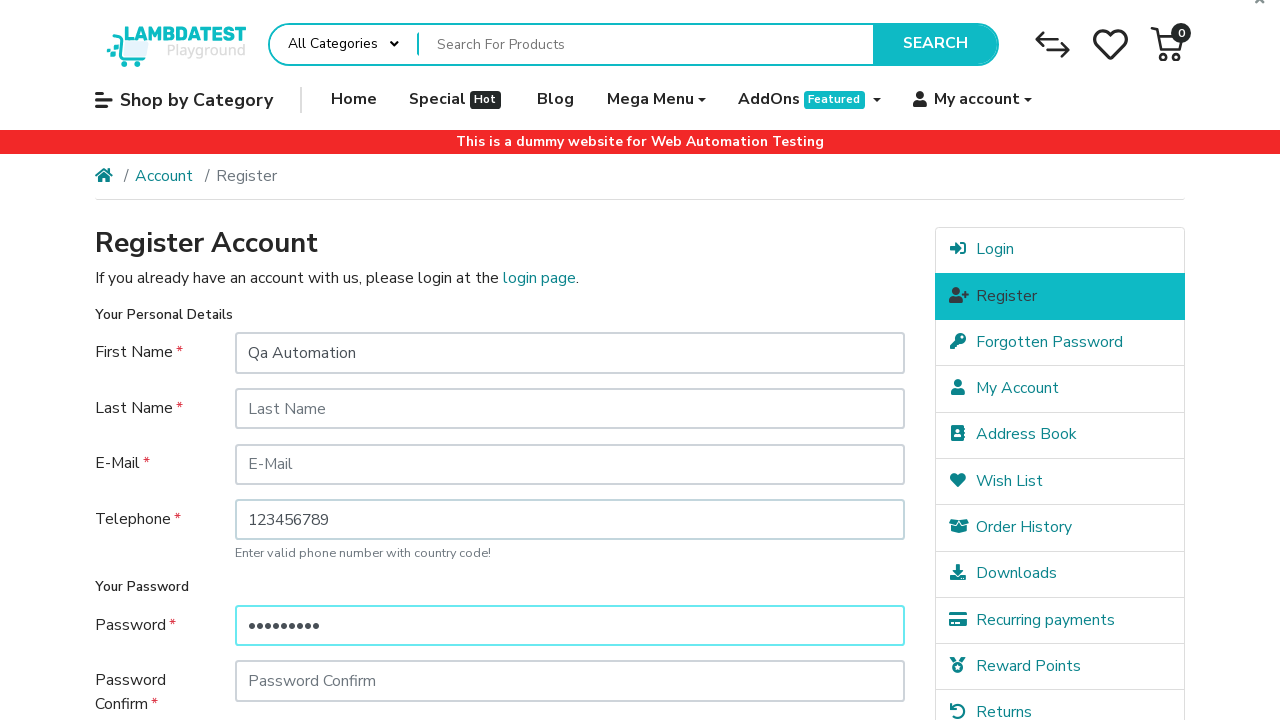

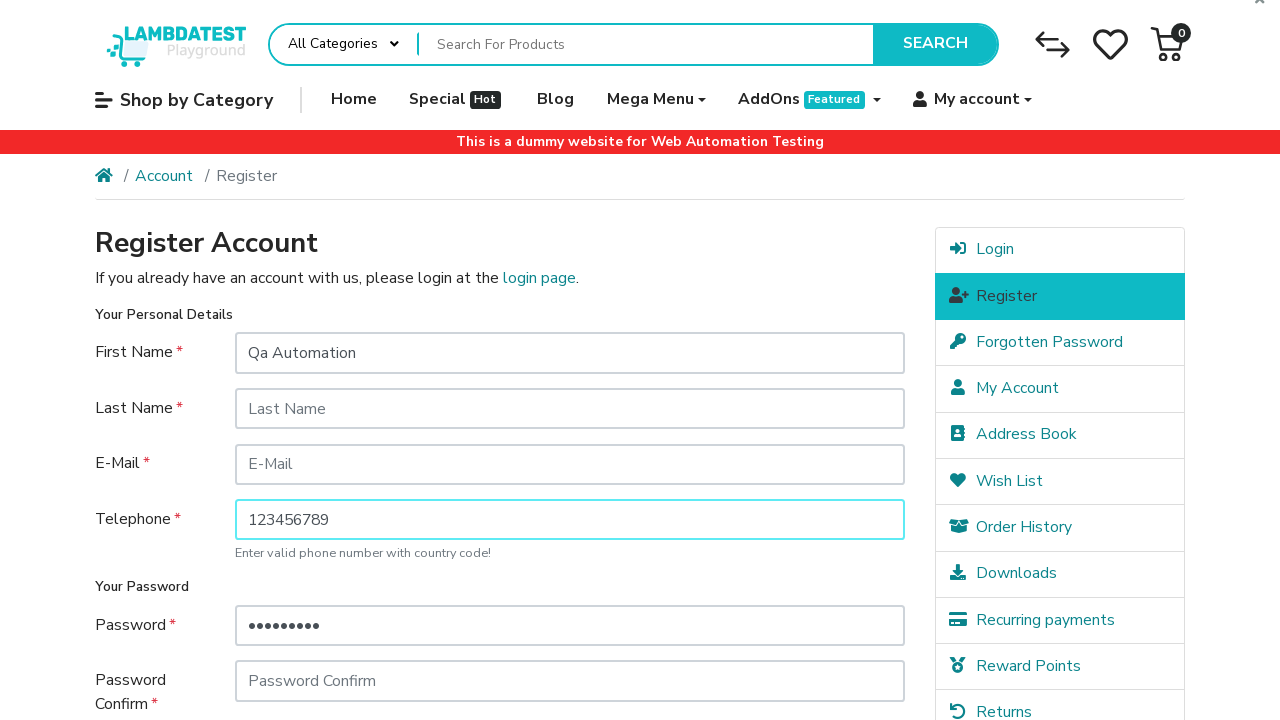